Tests dropdown selection functionality by selecting options from a dropdown menu using both visible text and index selection methods

Starting URL: https://www.softwaretestingmaterial.com/sample-webpage-to-automate/

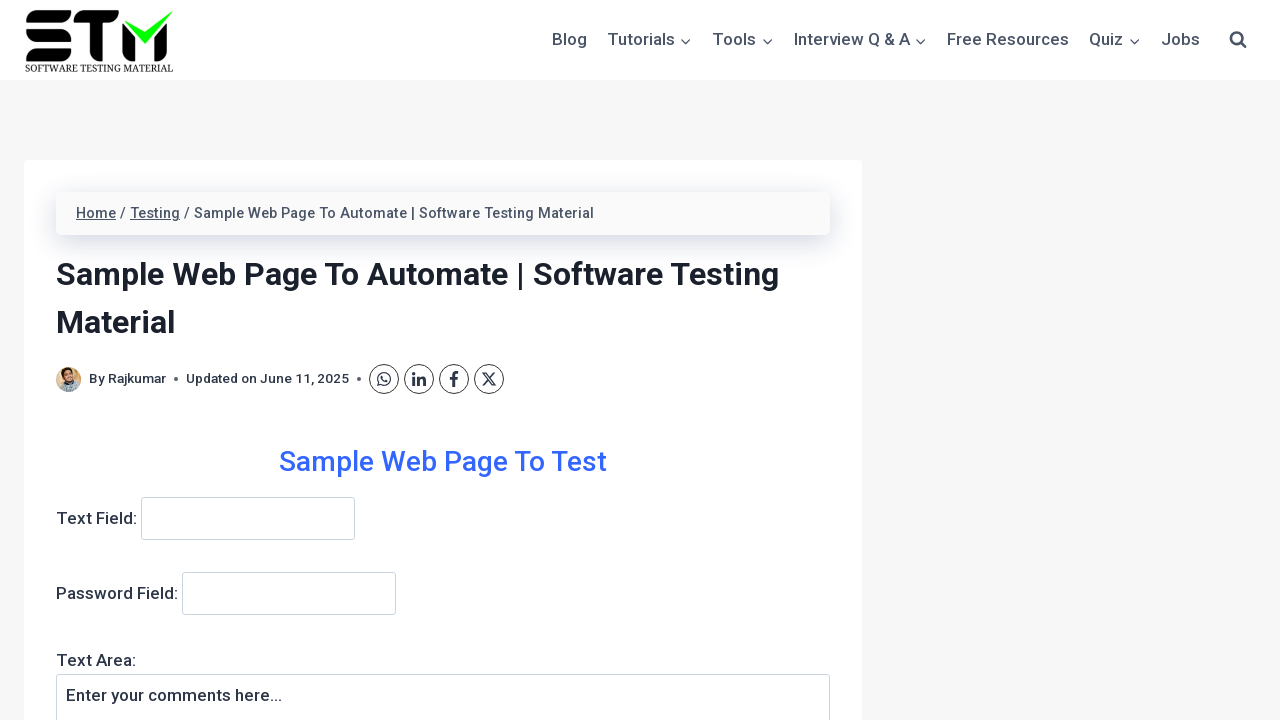

Reloaded the page
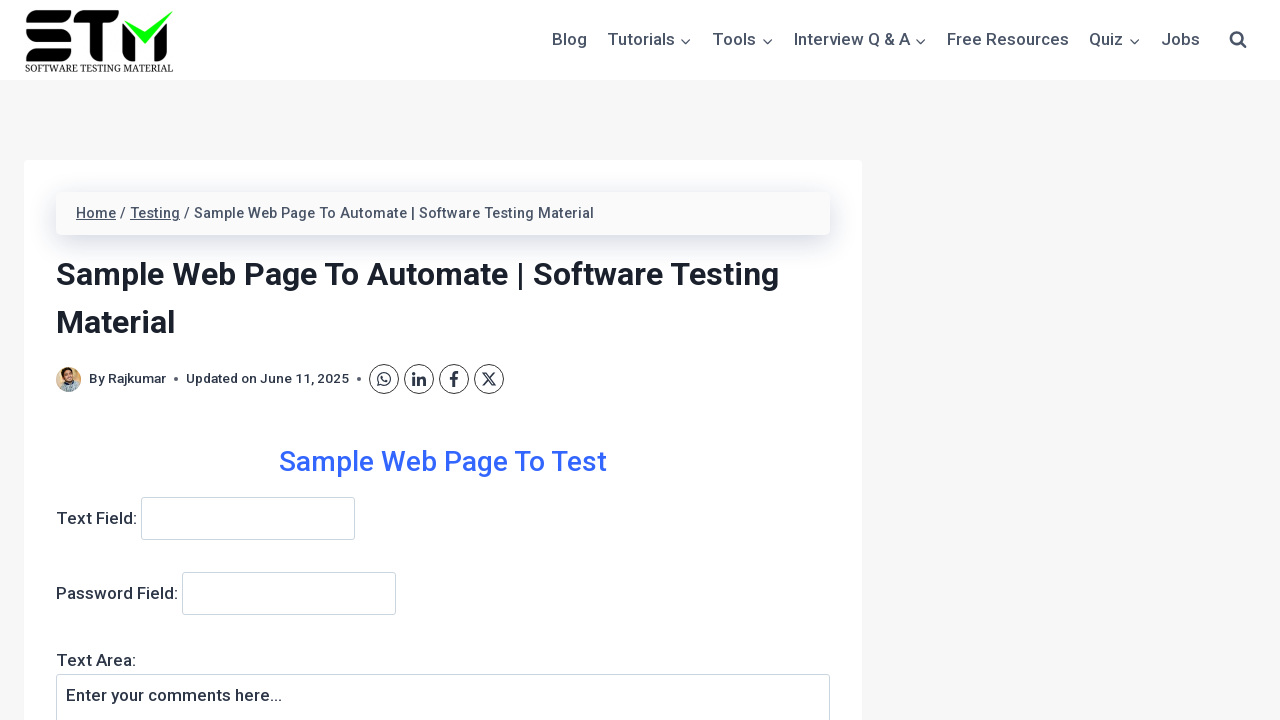

Dropdown menu became visible
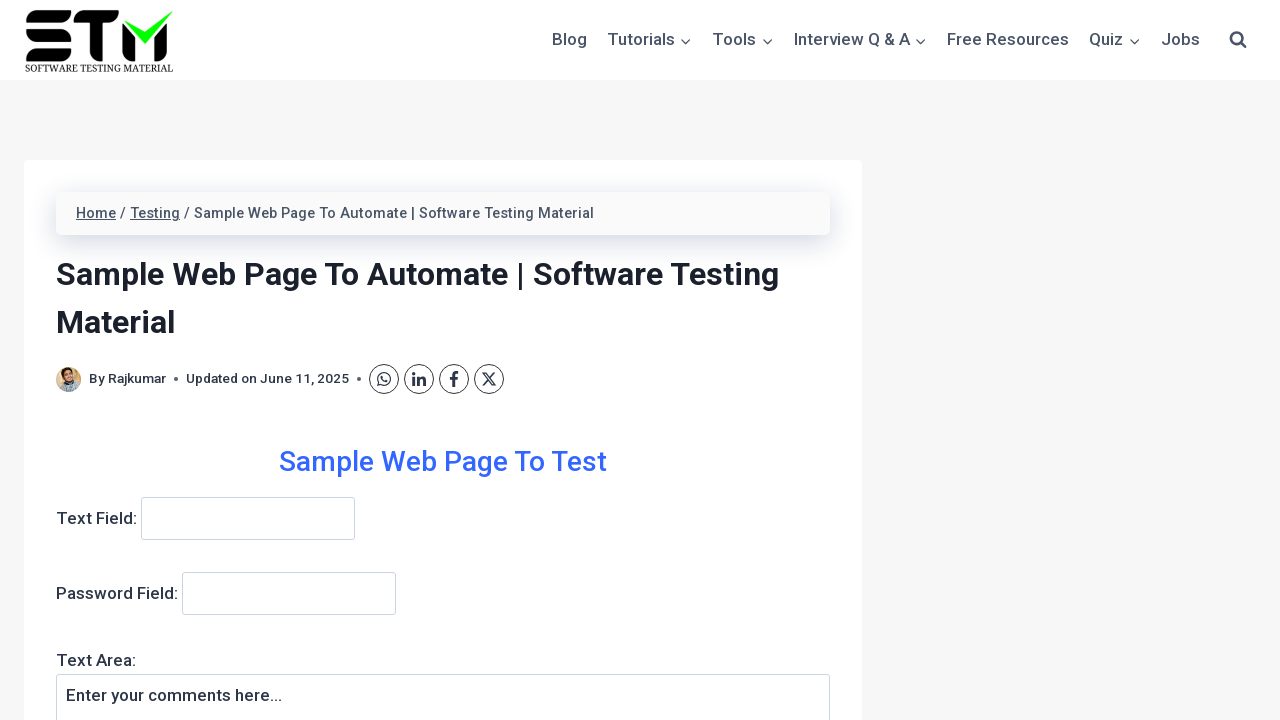

Selected 'Automation Testing' from dropdown by visible text on select[name='dropdown']
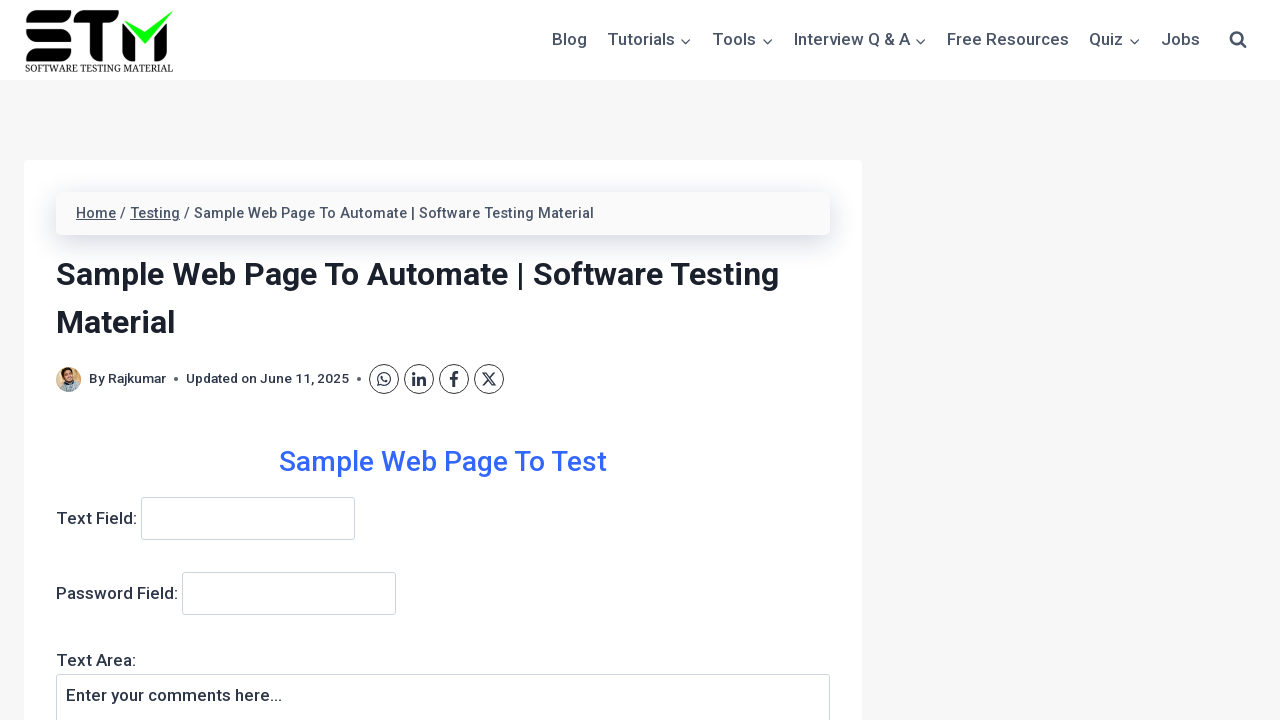

Selected dropdown option at index 2 on select[name='dropdown']
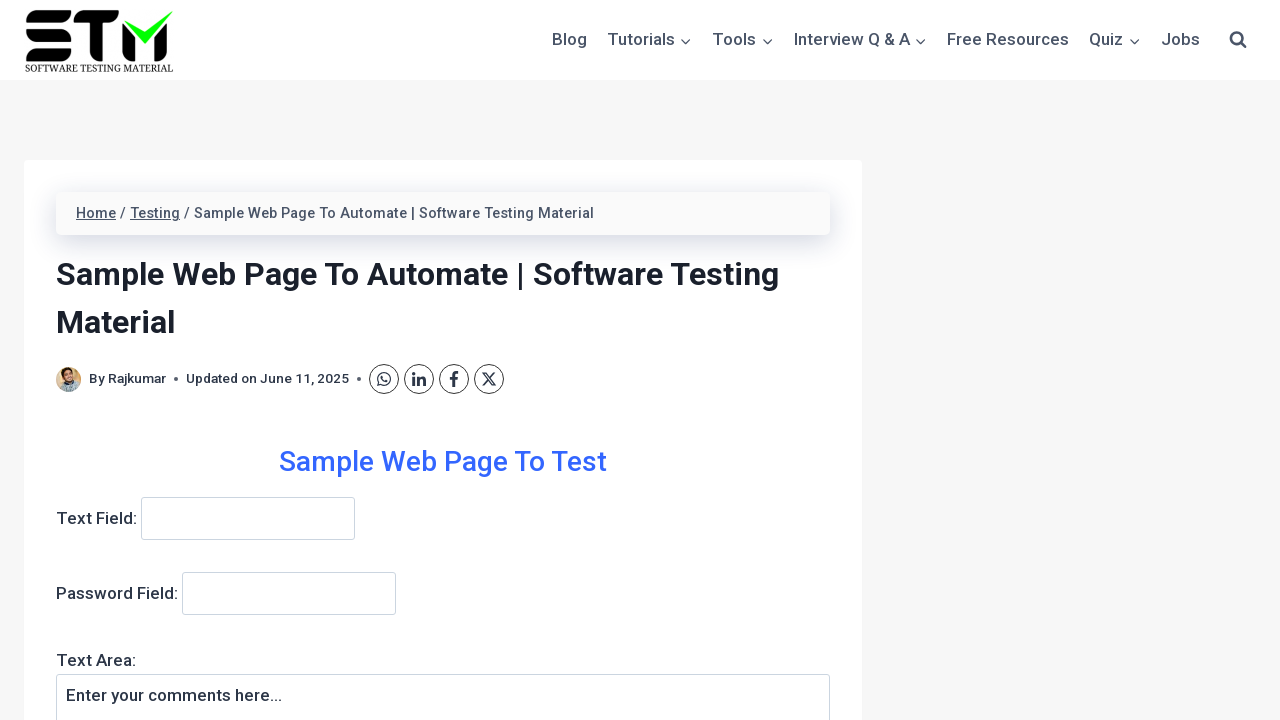

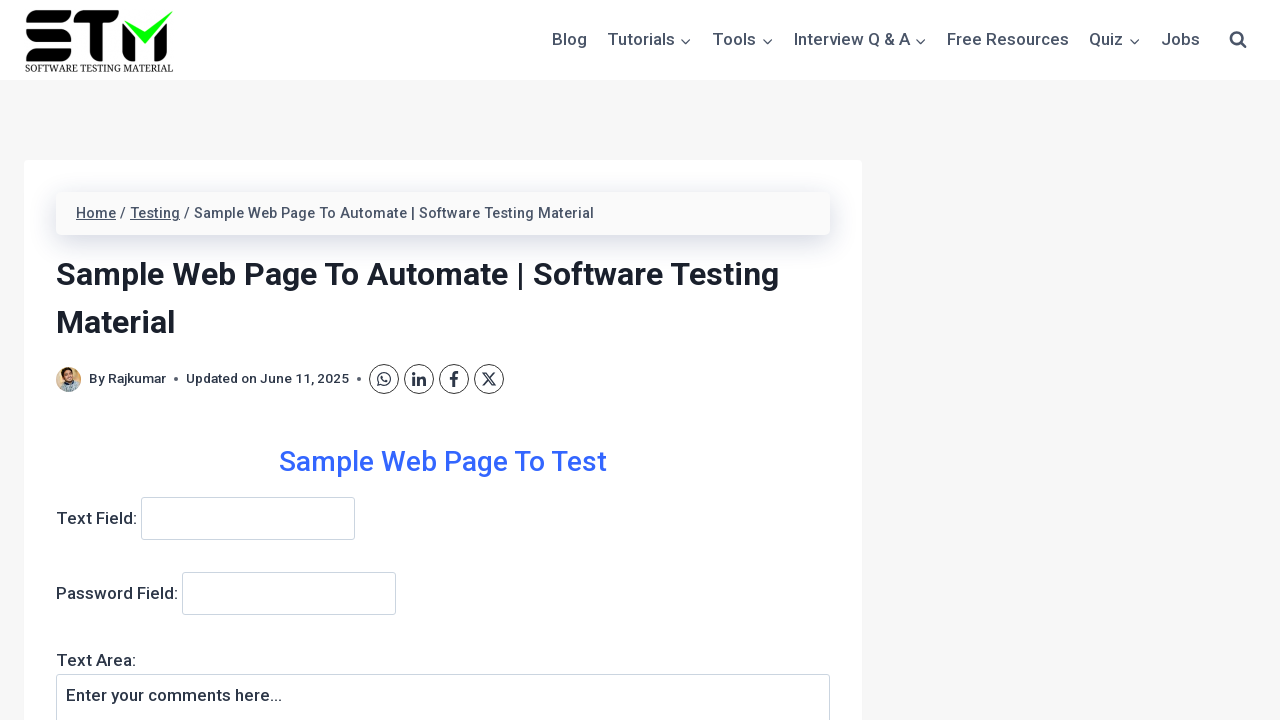